Tests numeric input field by typing a number and verifying the value is entered correctly

Starting URL: https://the-internet.herokuapp.com/inputs

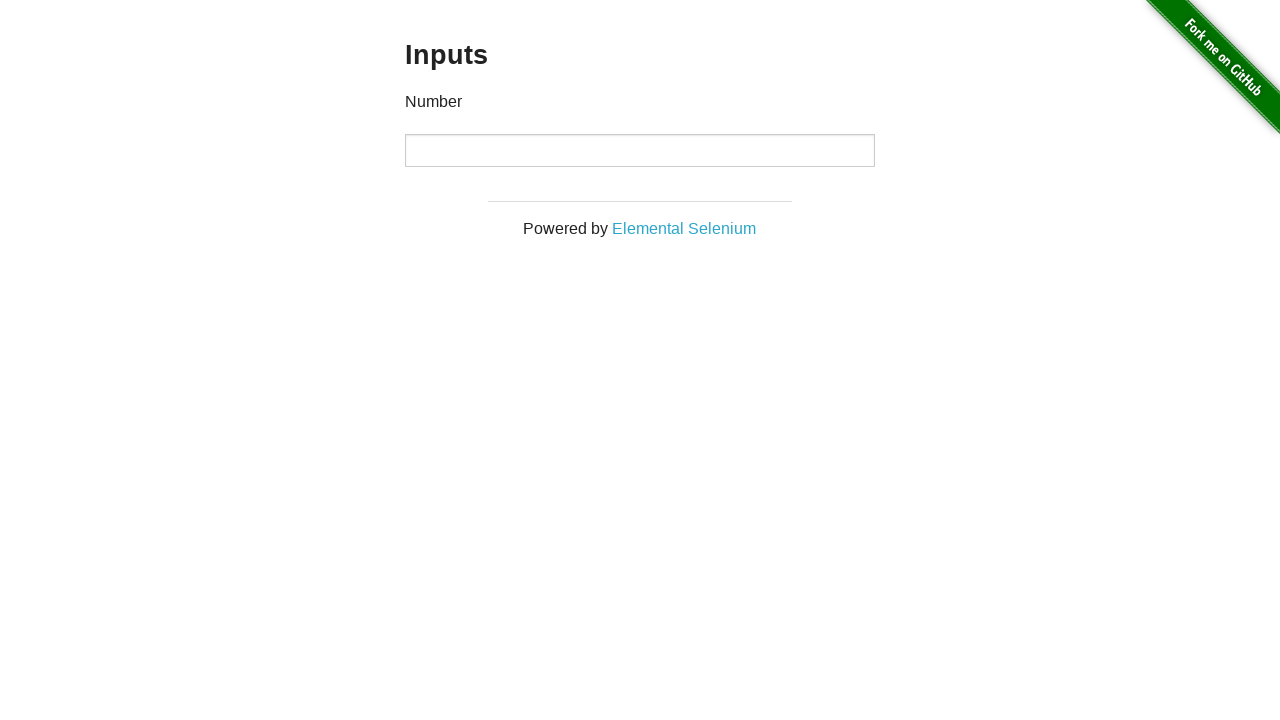

Navigated to numeric input field test page
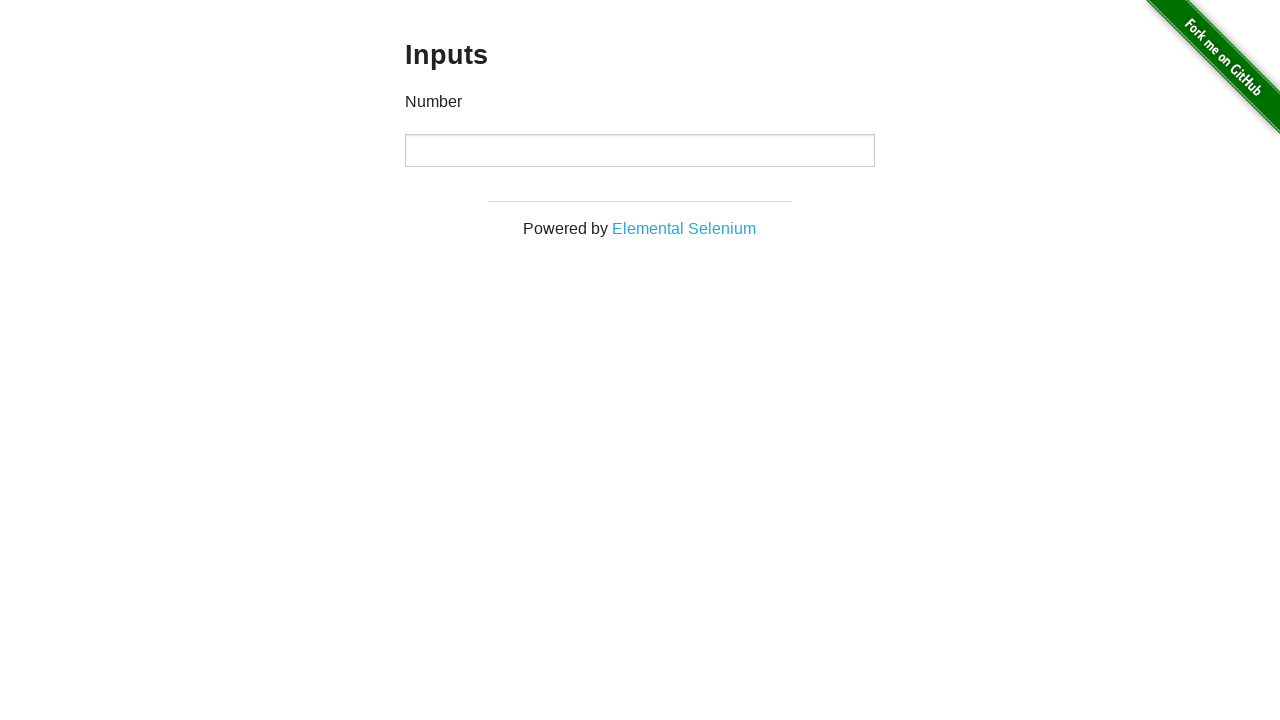

Filled numeric input field with value '7' on input[type='number']
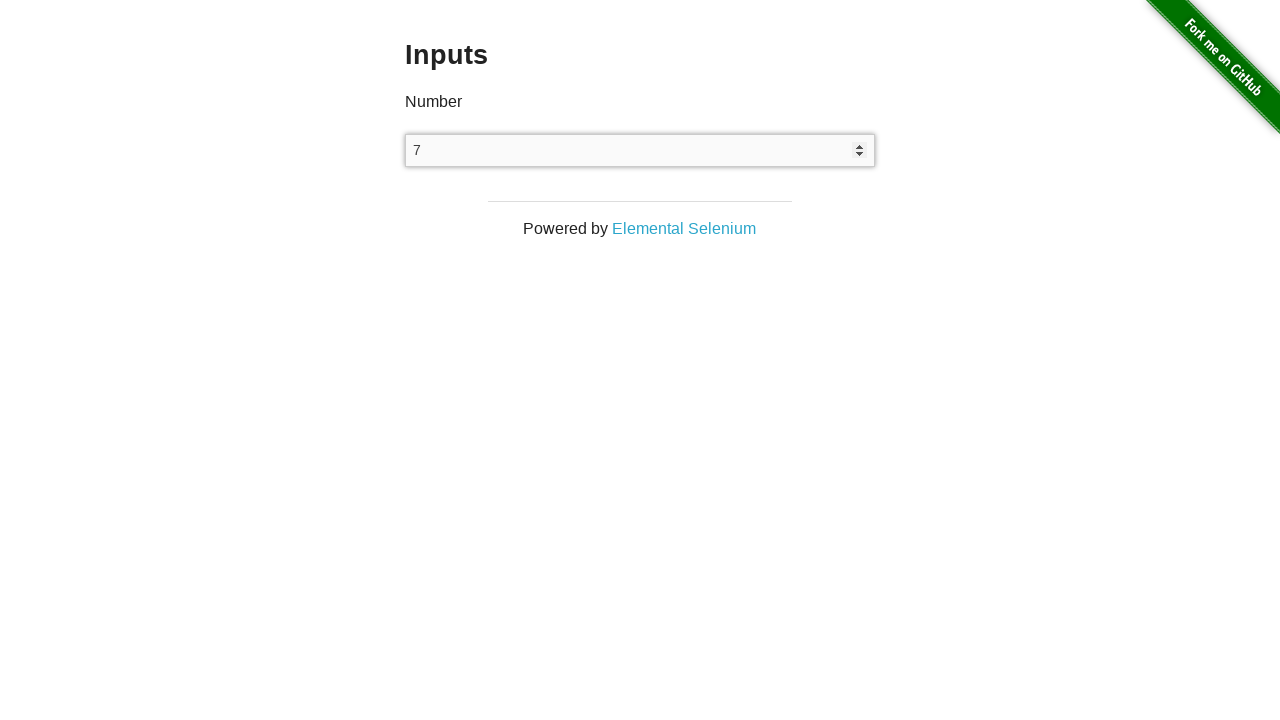

Verified numeric input field contains the value '7'
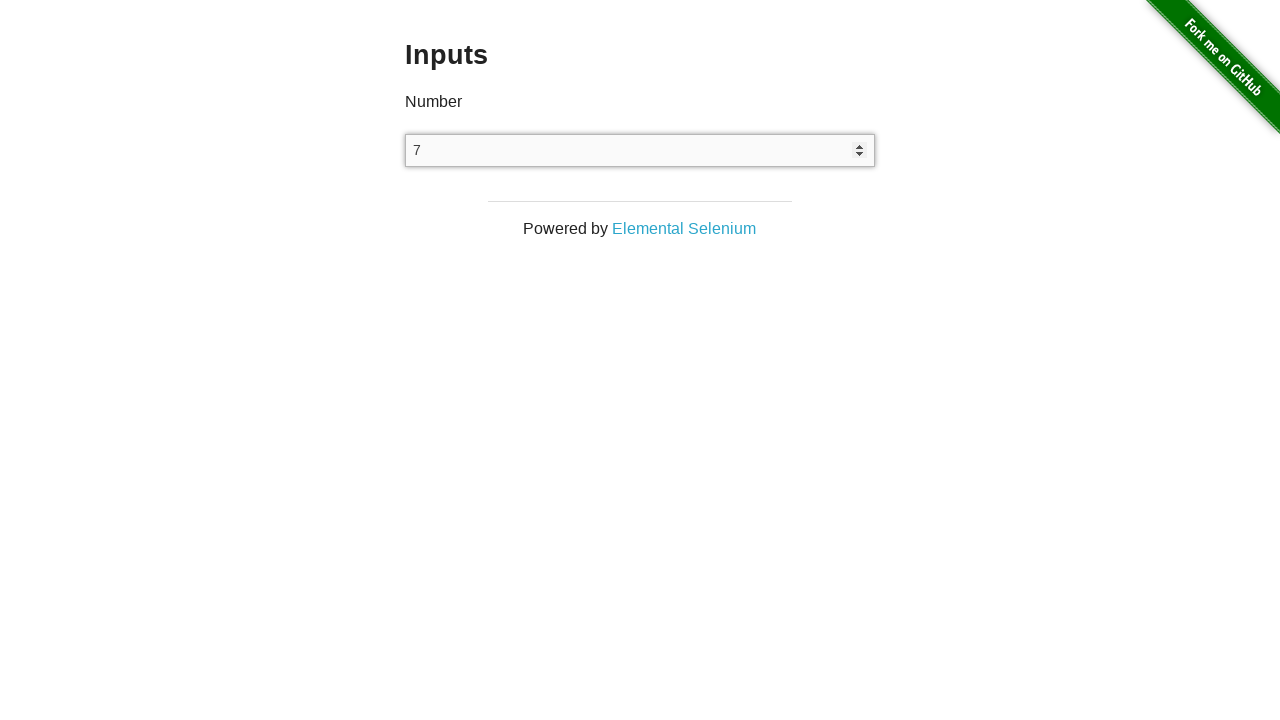

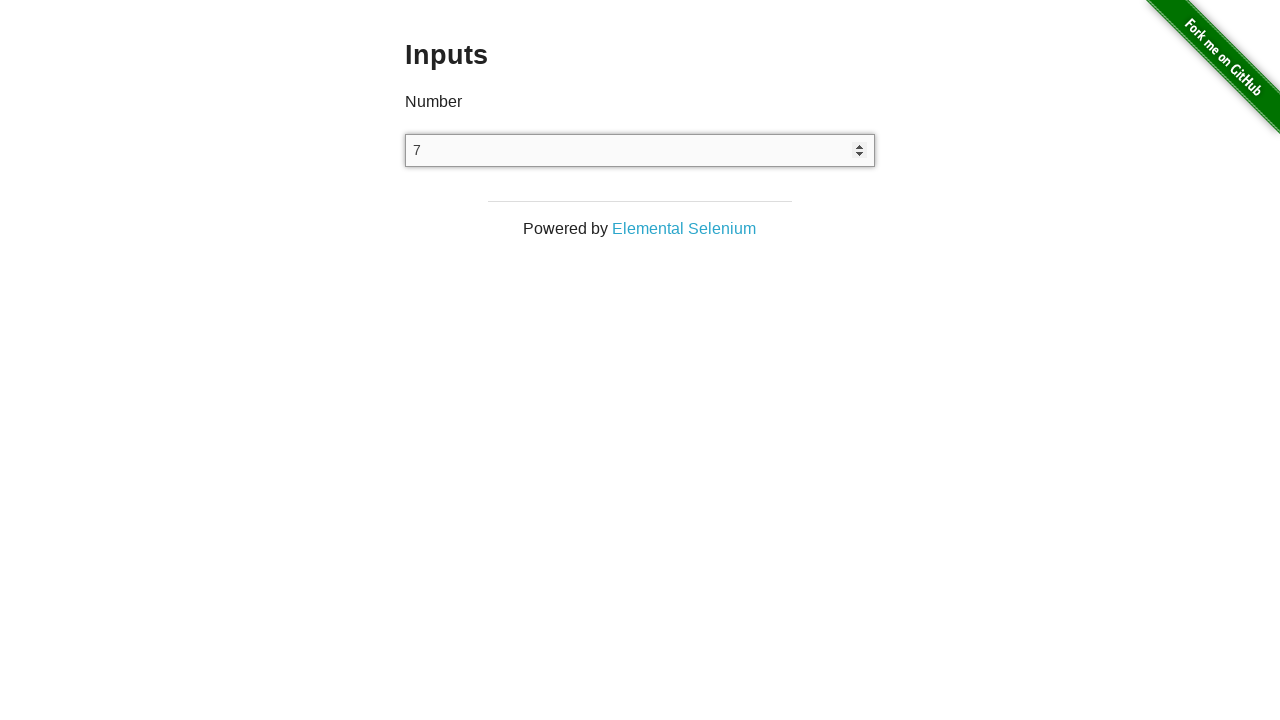